Tests navigating between All, Active, and Completed filters

Starting URL: https://demo.playwright.dev/todomvc

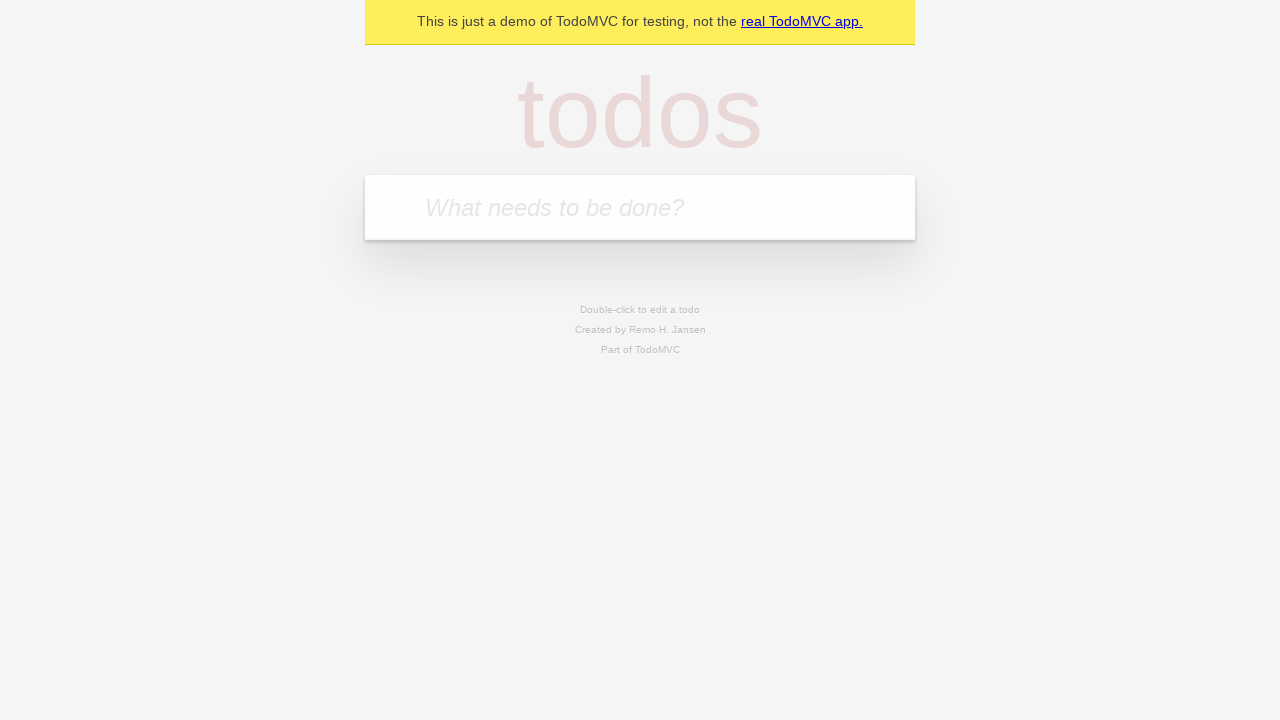

Filled todo input with 'buy some cheese' on internal:attr=[placeholder="What needs to be done?"i]
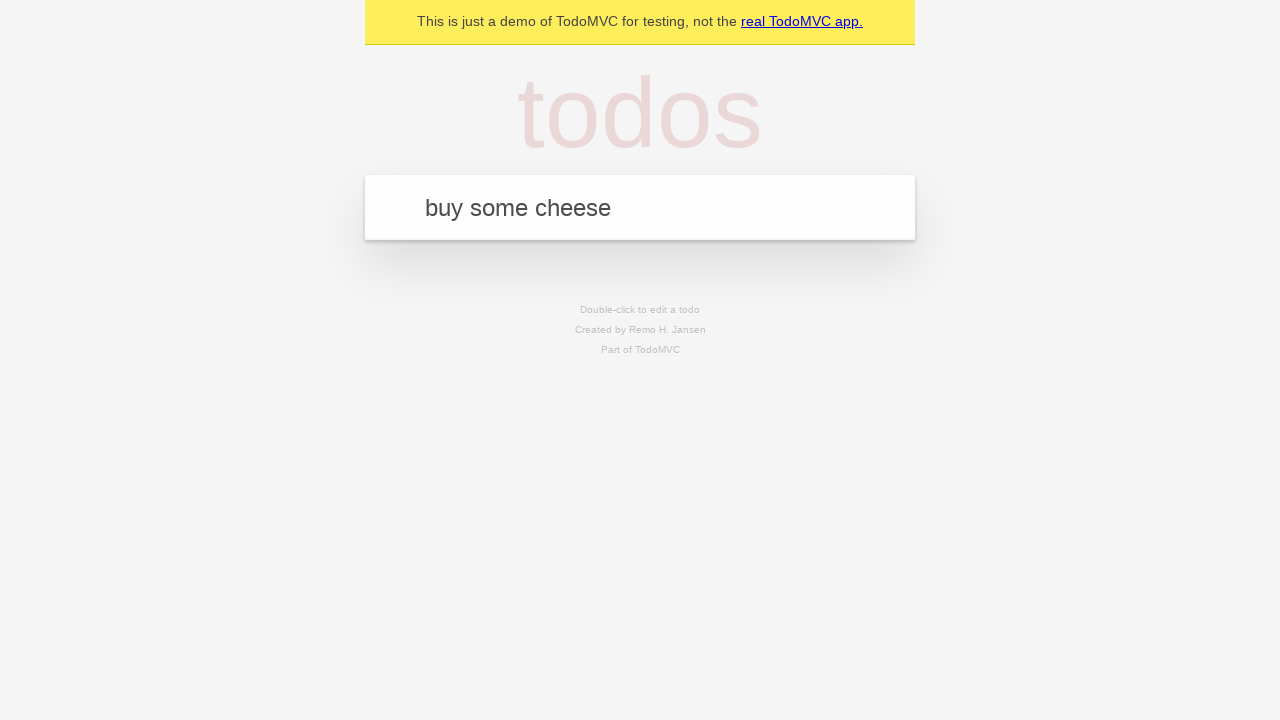

Pressed Enter to add first todo on internal:attr=[placeholder="What needs to be done?"i]
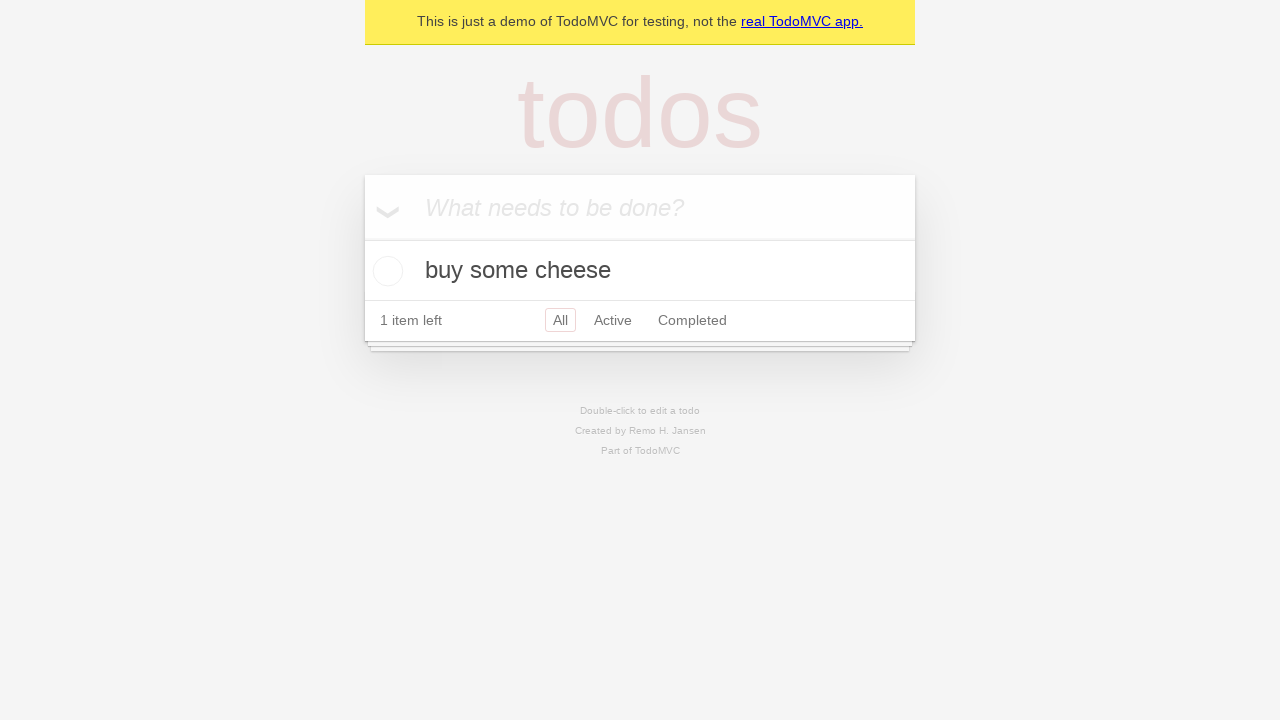

Filled todo input with 'feed the cat' on internal:attr=[placeholder="What needs to be done?"i]
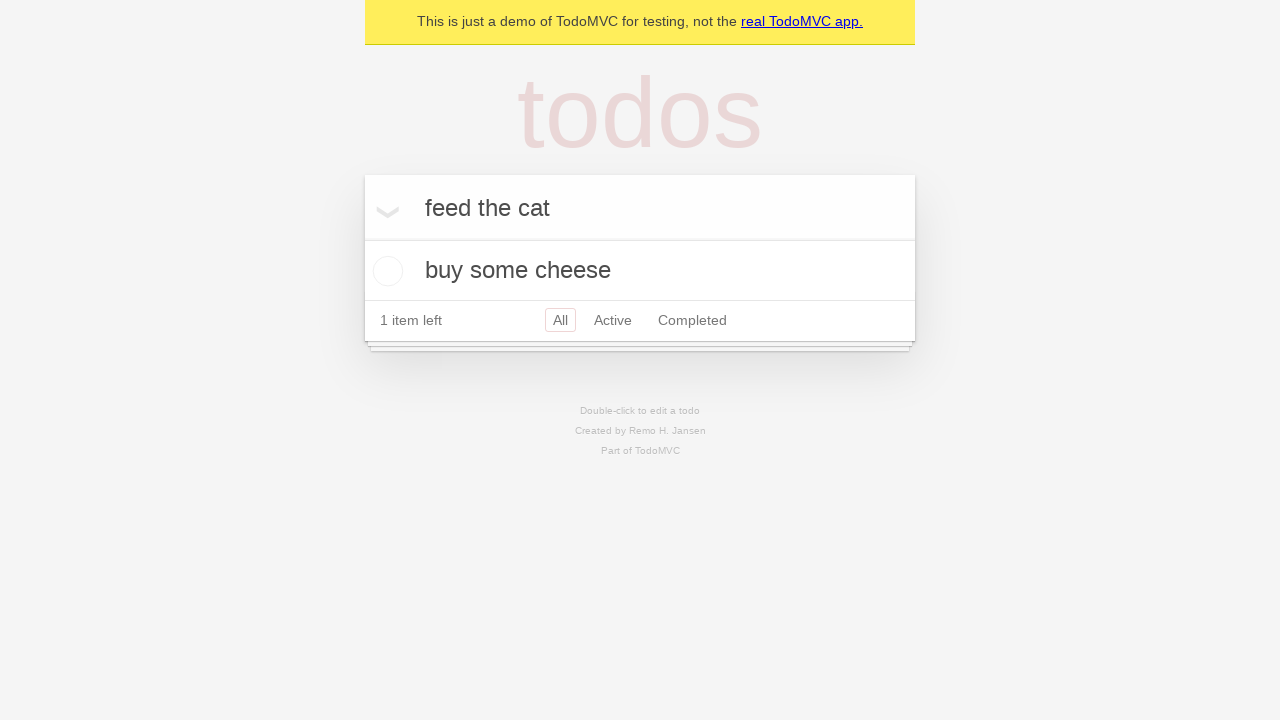

Pressed Enter to add second todo on internal:attr=[placeholder="What needs to be done?"i]
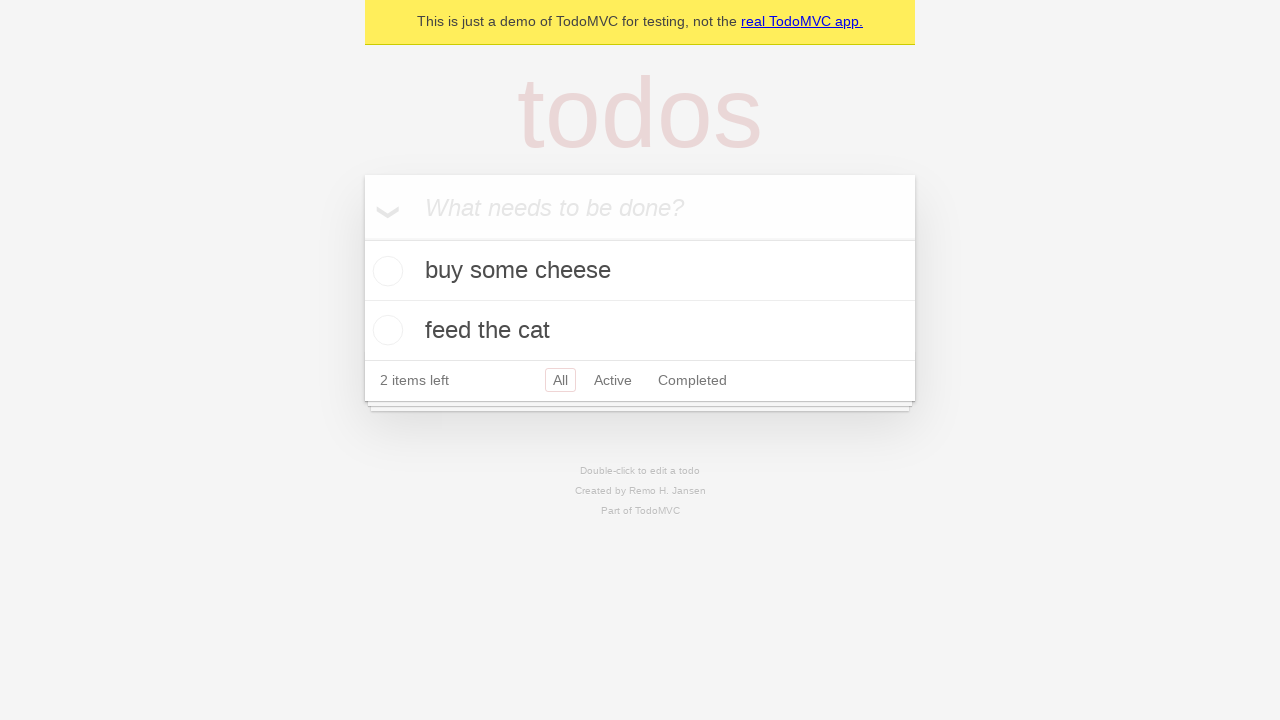

Filled todo input with 'book a doctors appointment' on internal:attr=[placeholder="What needs to be done?"i]
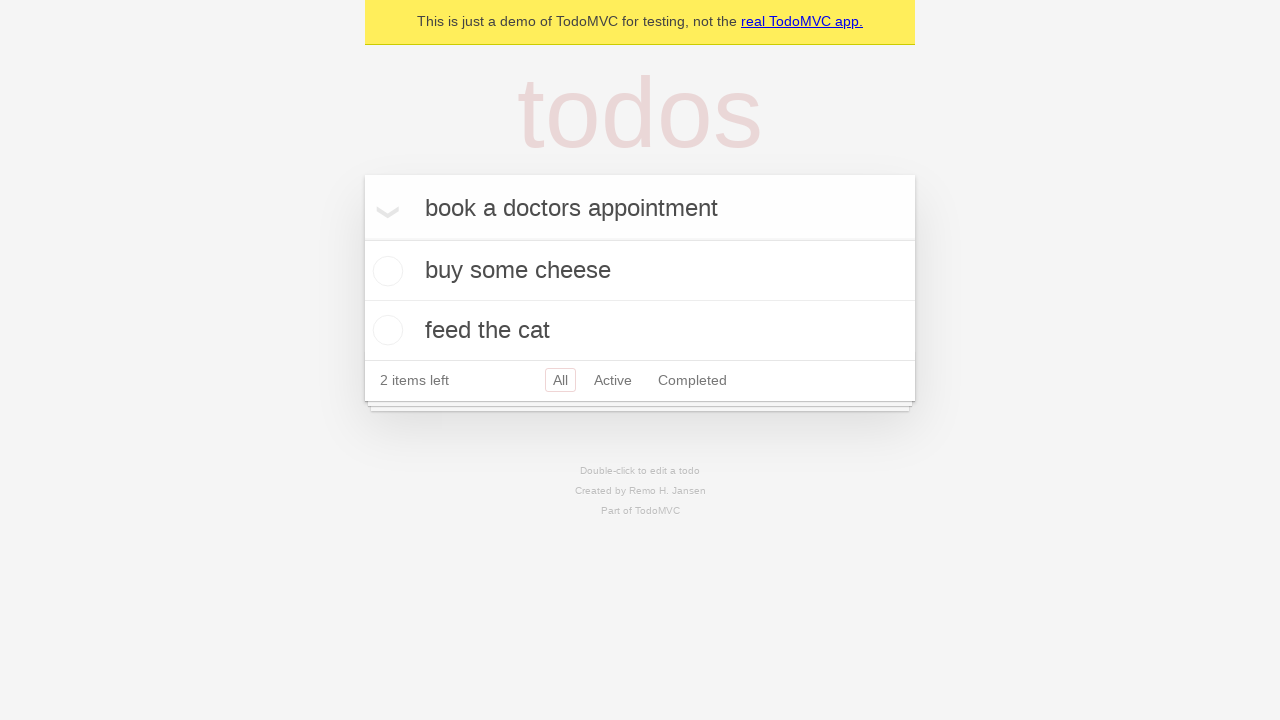

Pressed Enter to add third todo on internal:attr=[placeholder="What needs to be done?"i]
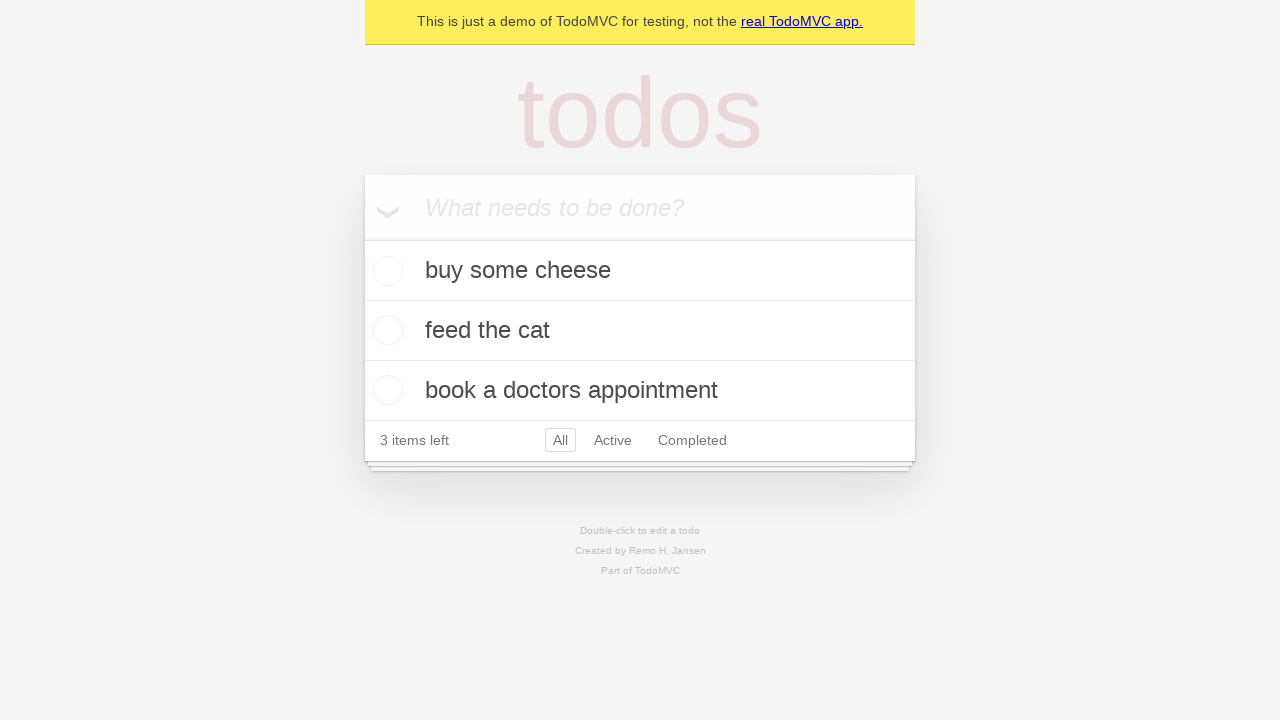

Checked the second todo item at (385, 330) on internal:testid=[data-testid="todo-item"s] >> nth=1 >> internal:role=checkbox
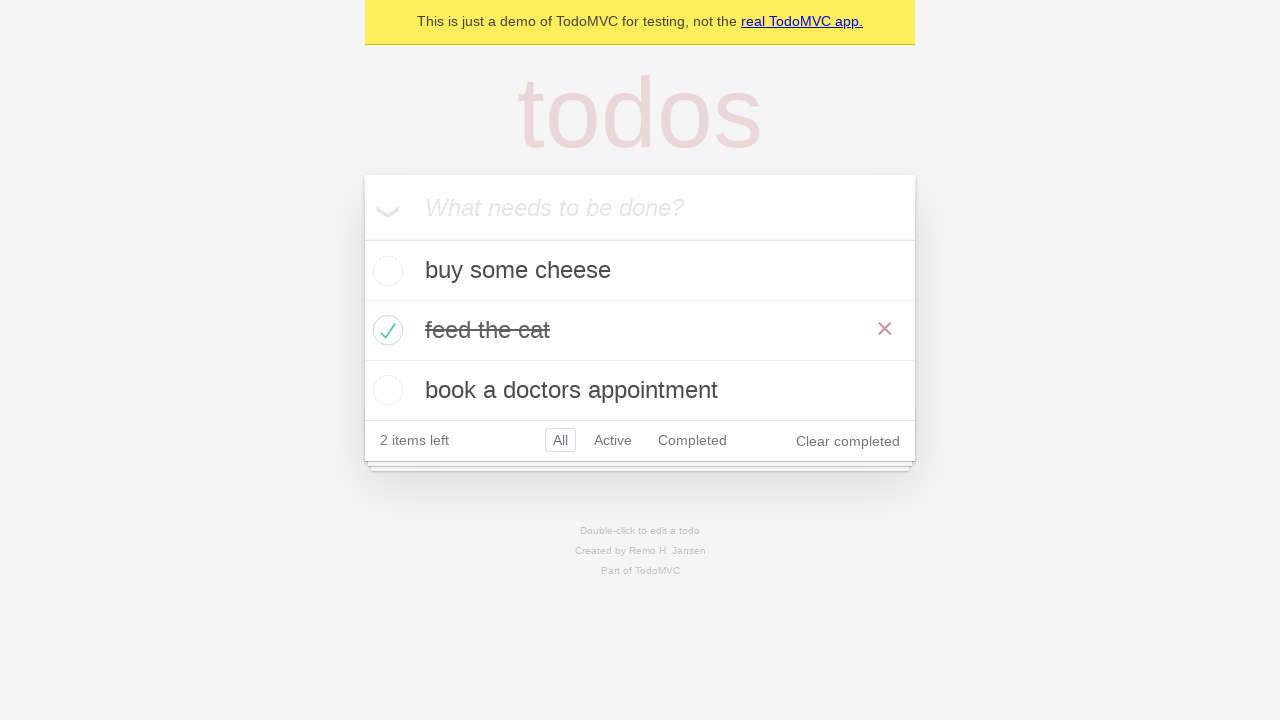

Clicked Active filter to display active todos at (613, 440) on internal:role=link[name="Active"i]
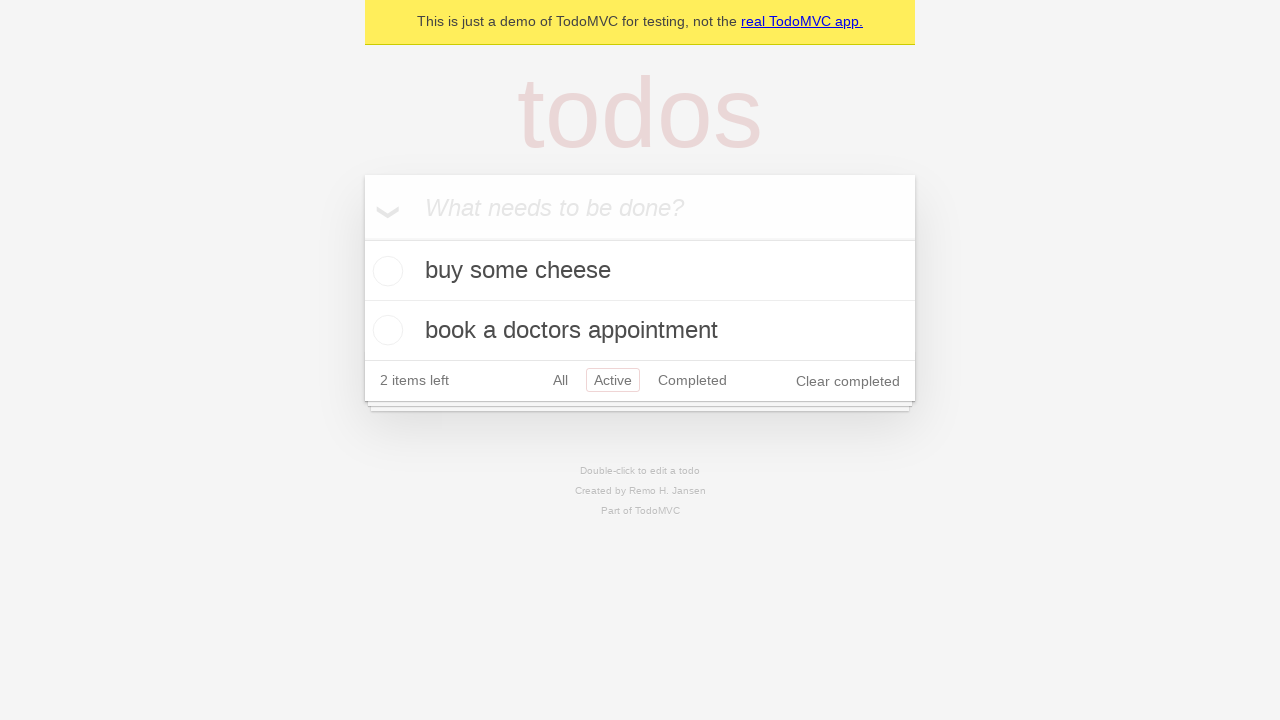

Clicked Completed filter to display completed todos at (692, 380) on internal:role=link[name="Completed"i]
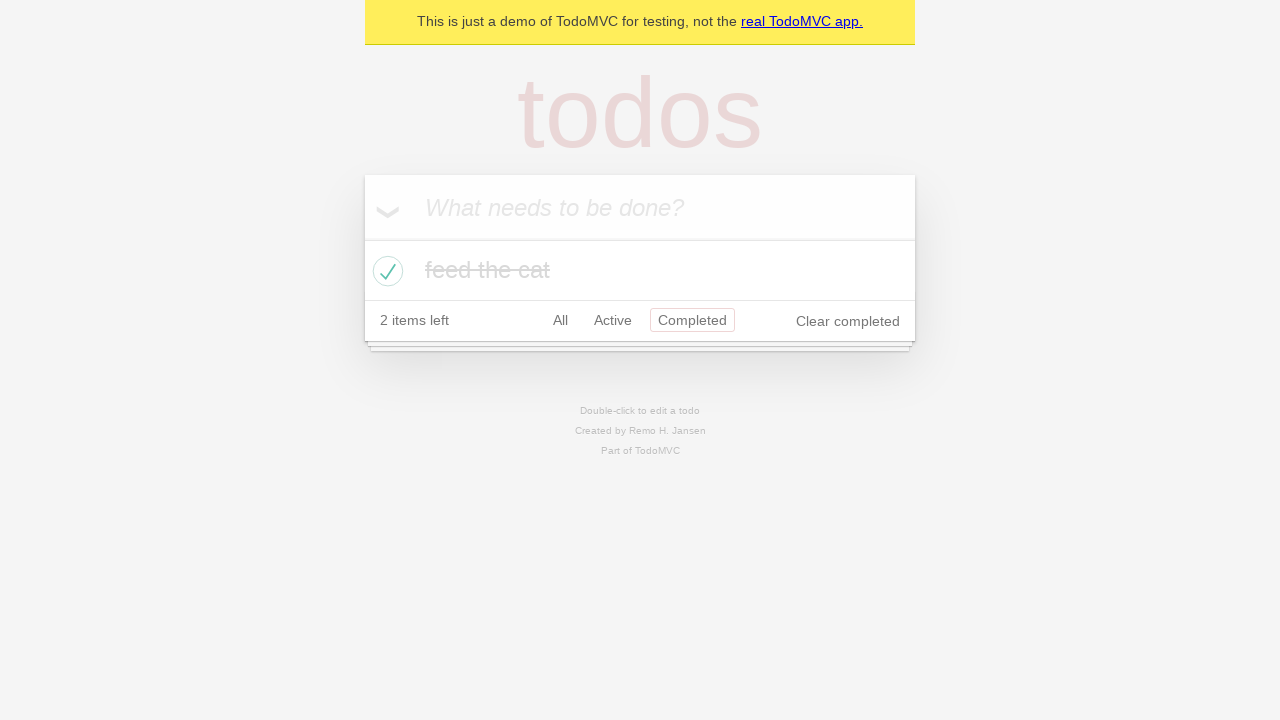

Clicked All filter to display all items at (560, 320) on internal:role=link[name="All"i]
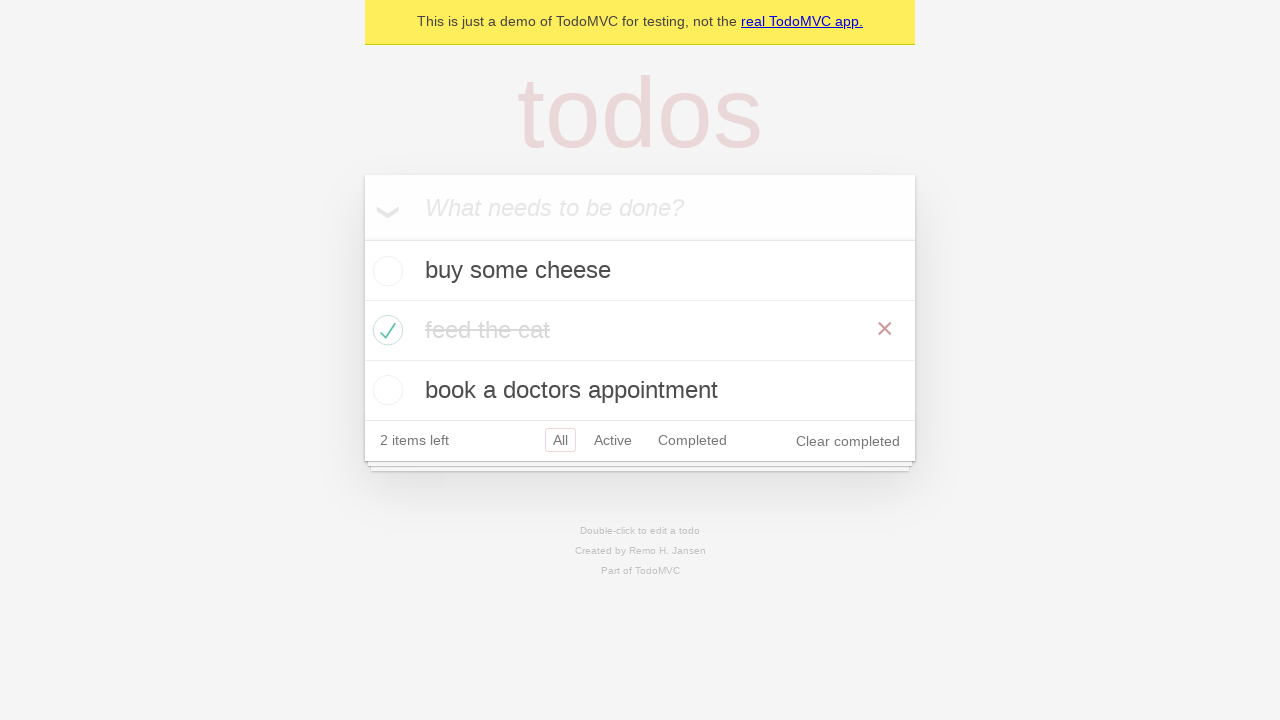

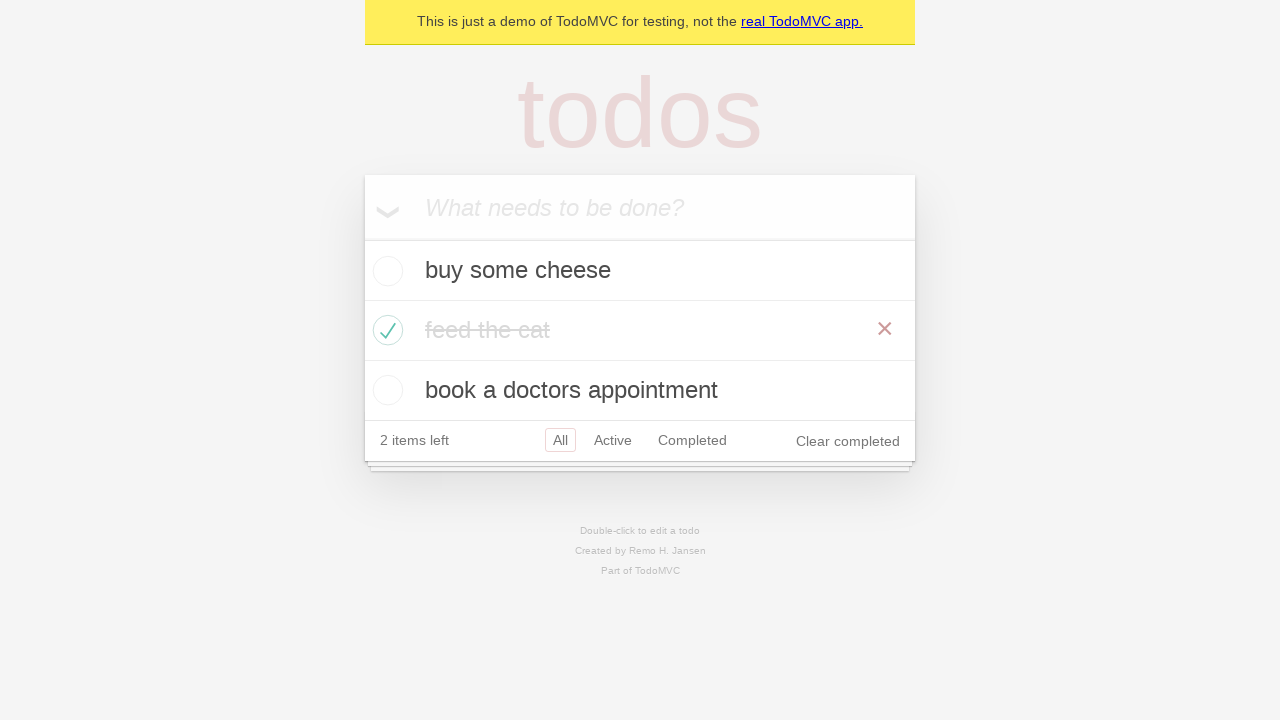